Adds a product to the wishlist by clicking the wishlist button

Starting URL: https://everydaycoffee.by/catalog/kupazhi/mo-lo-ko-fe/

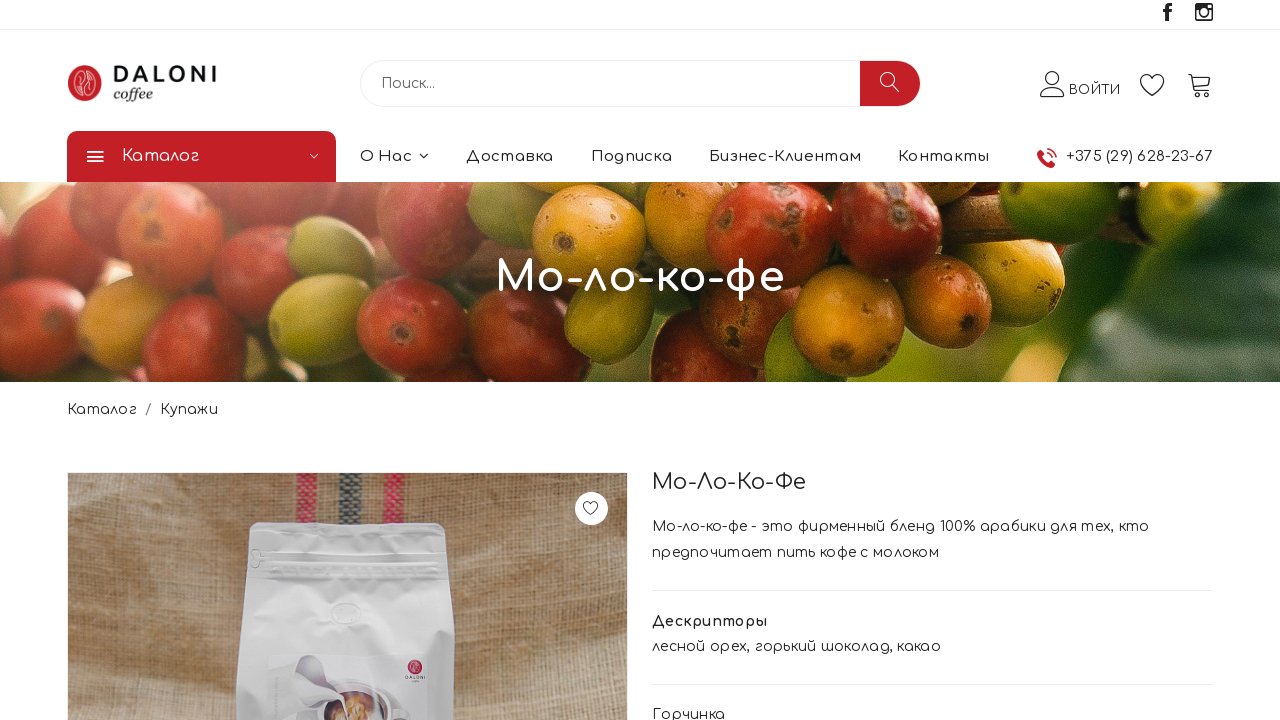

Clicked wishlist button to add product to wishlist at (592, 508) on li.wishlist > a
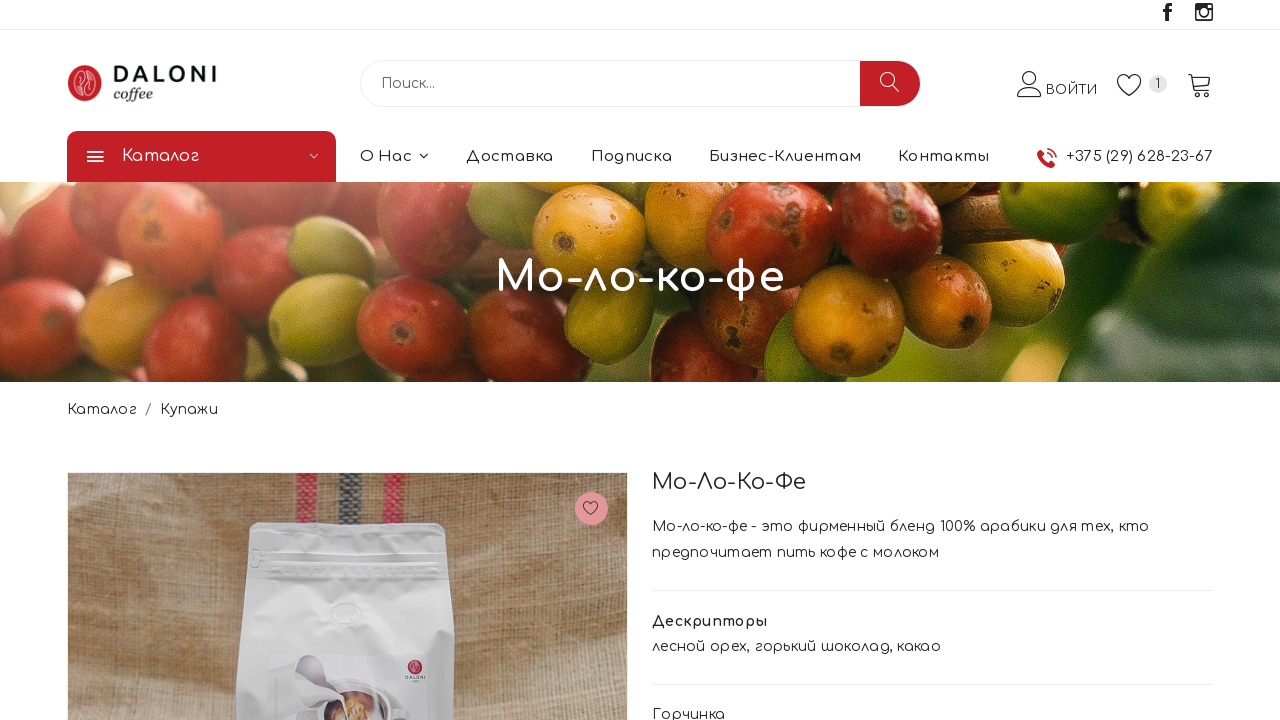

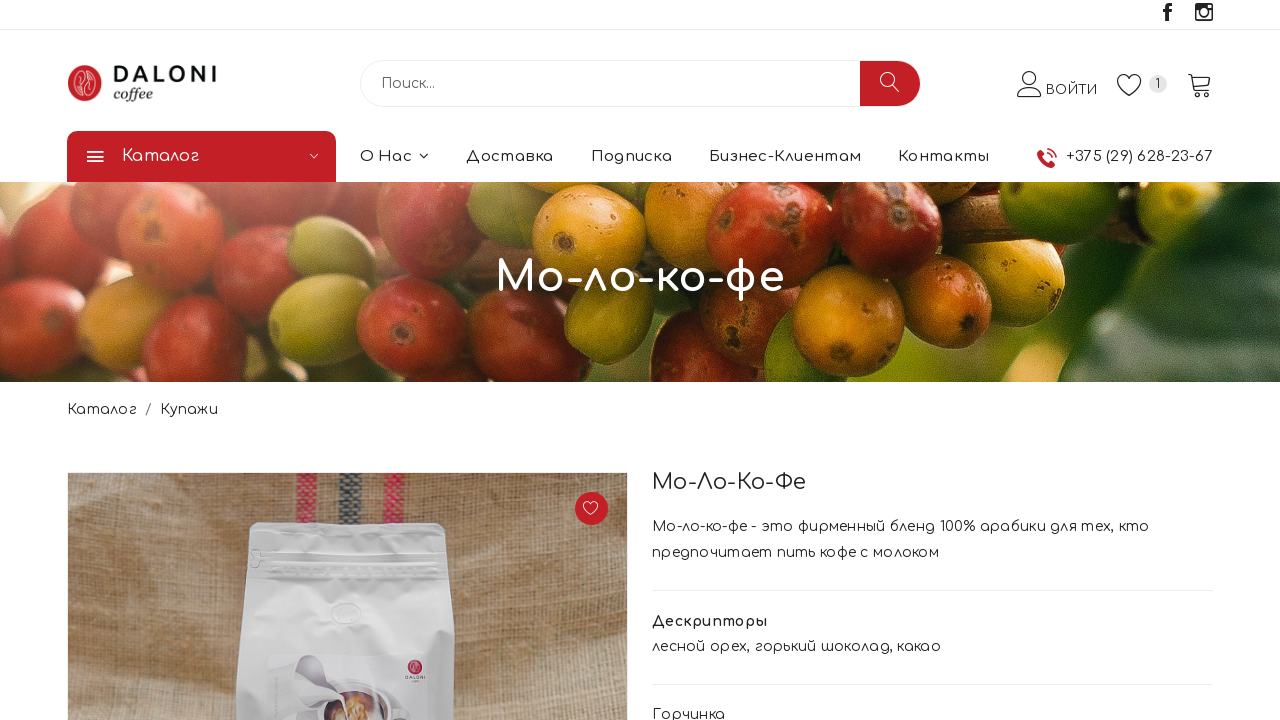